Tests static dropdown functionality by selecting options using different methods: by index, by visible text, and by value

Starting URL: https://rahulshettyacademy.com/dropdownsPractise/

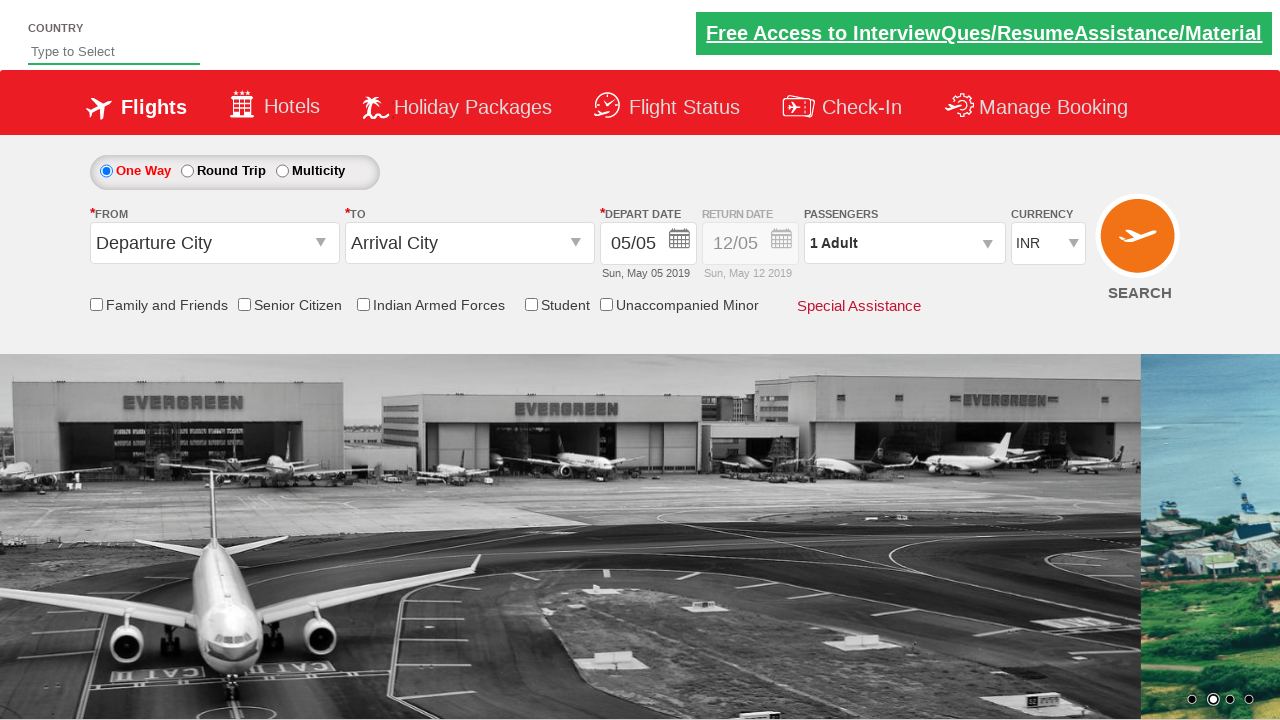

Navigated to dropdown practice page
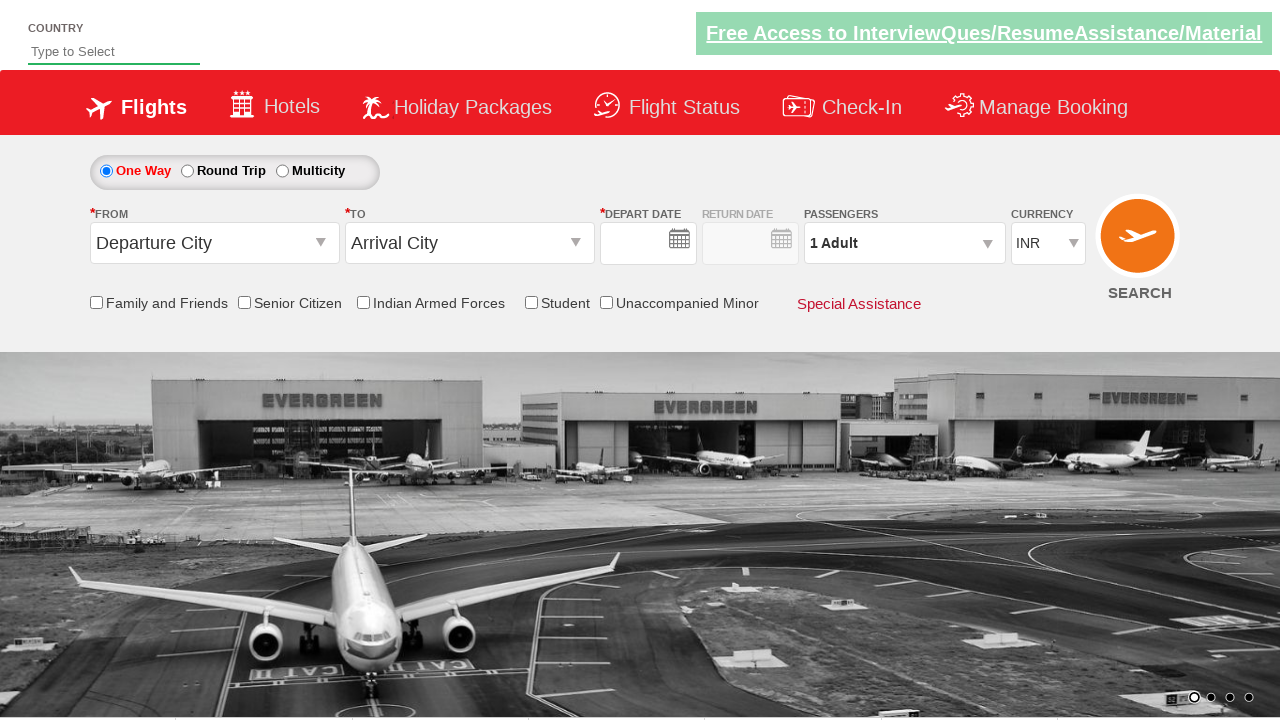

Selected dropdown option by index 3 on #ctl00_mainContent_DropDownListCurrency
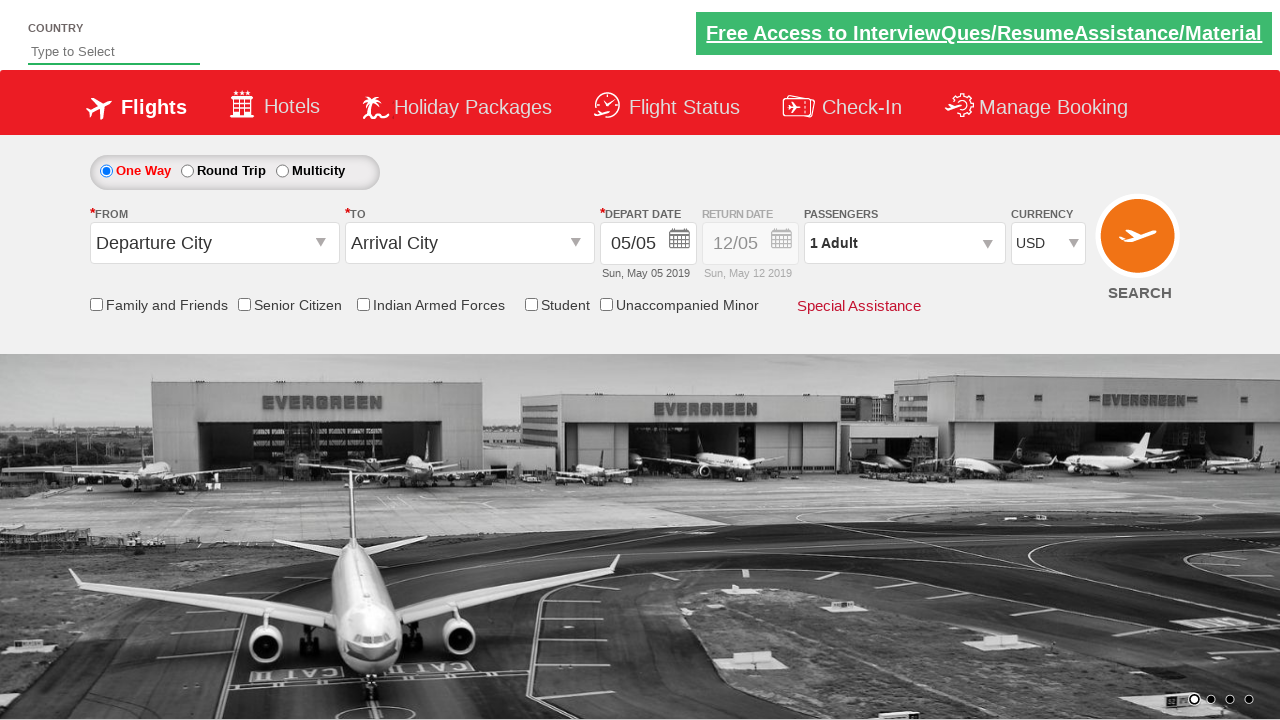

Selected dropdown option 'AED' by visible text on #ctl00_mainContent_DropDownListCurrency
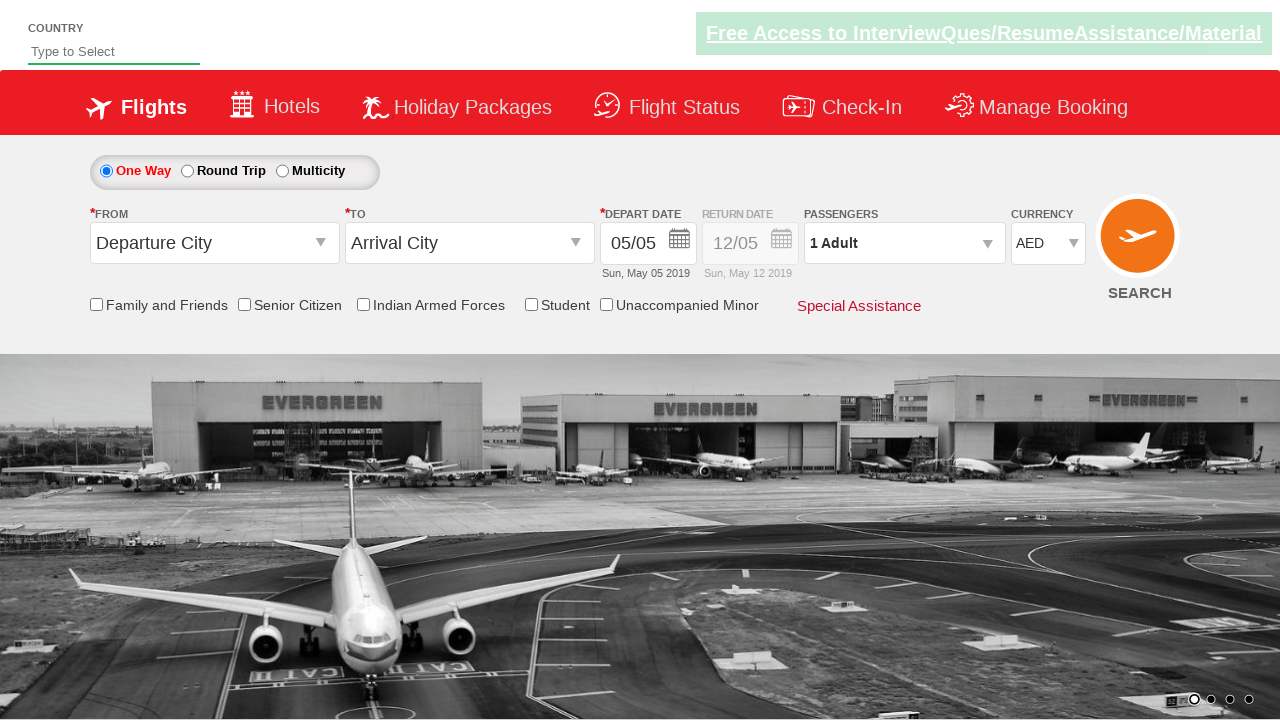

Selected dropdown option 'INR' by value on #ctl00_mainContent_DropDownListCurrency
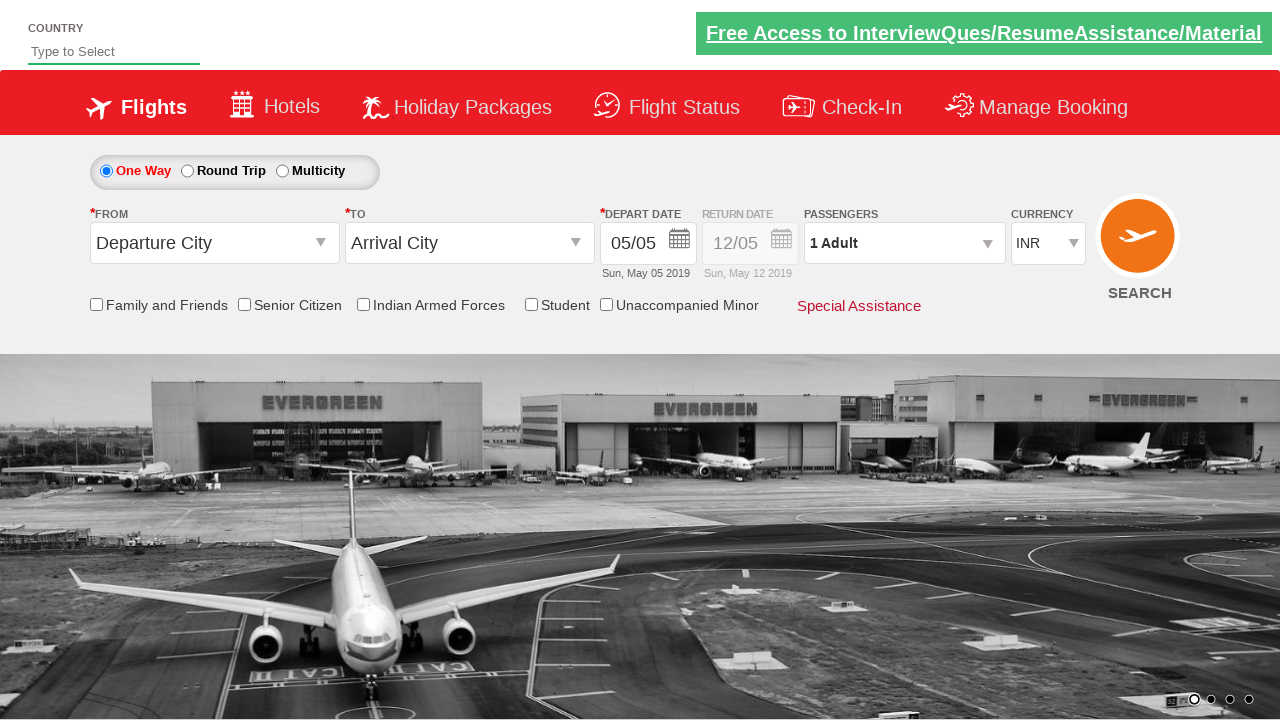

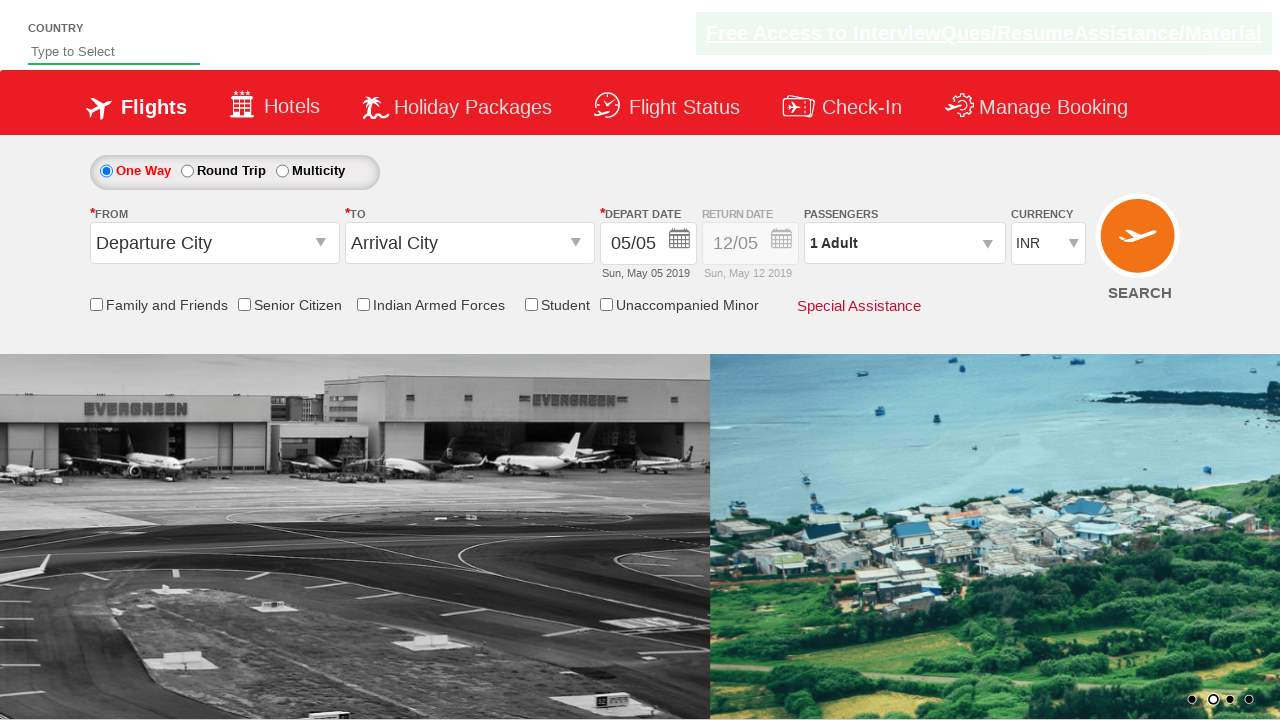